Tests multi-tab/window handling by clicking links that open new tabs, switching between tabs, and verifying content is visible on each newly opened tab.

Starting URL: https://v1.training-support.net/selenium/tab-opener

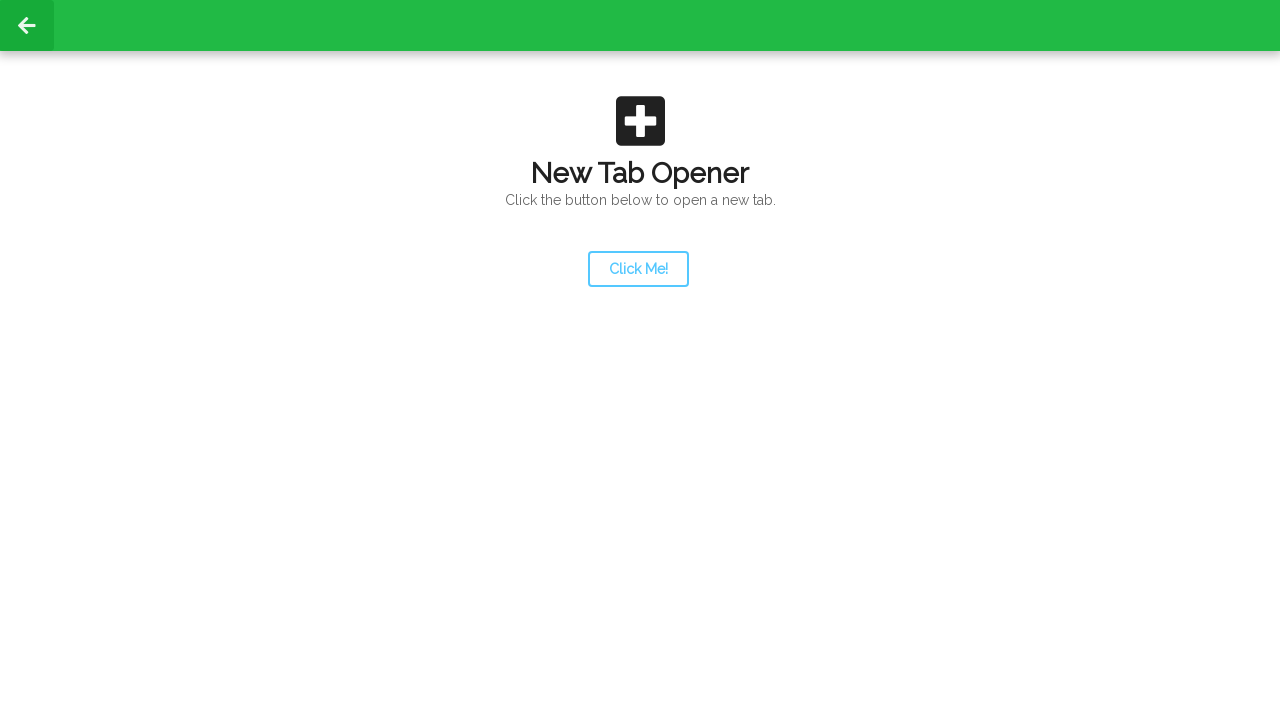

Clicked launcher link to open new tab at (638, 269) on #launcher
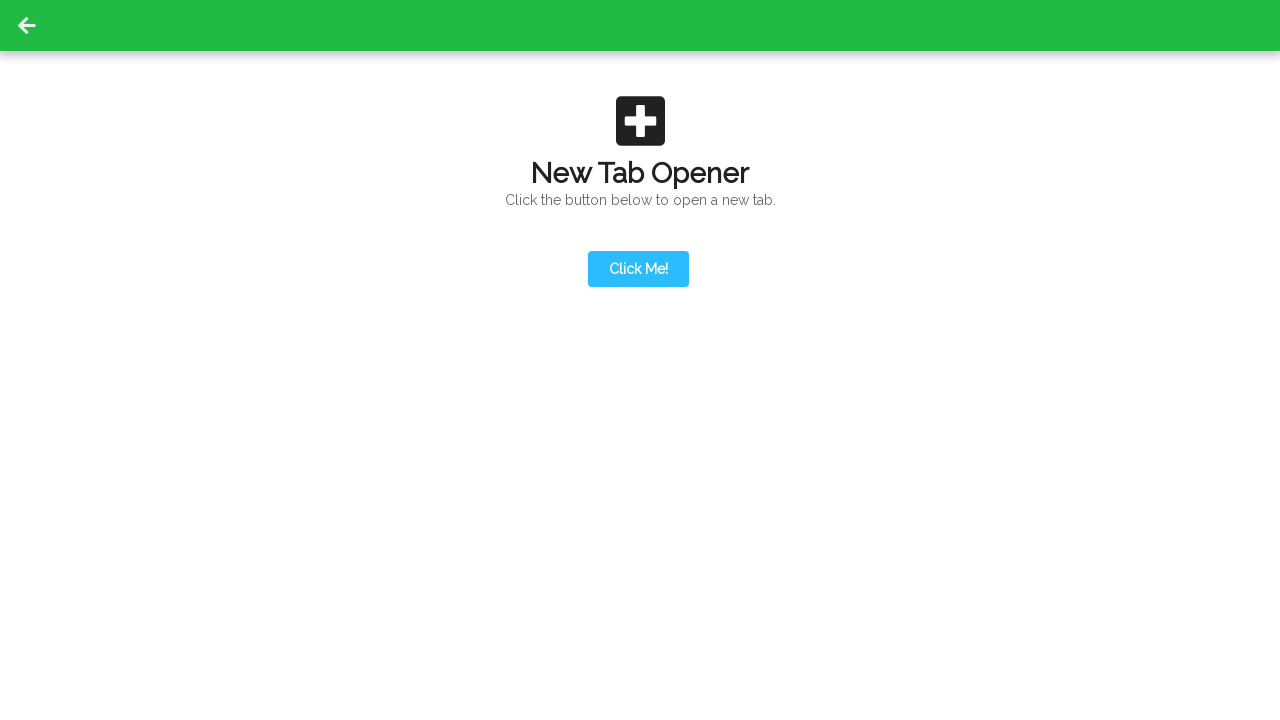

Second tab opened and page loaded
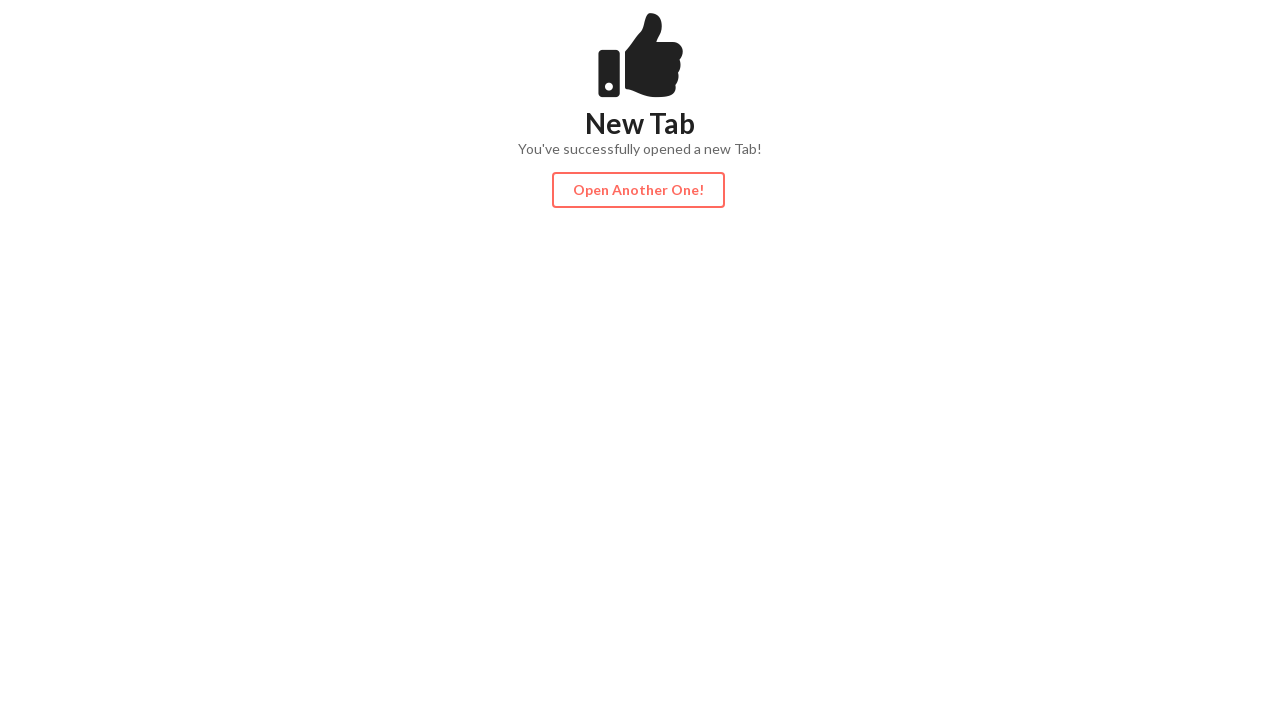

Content div is visible on second tab
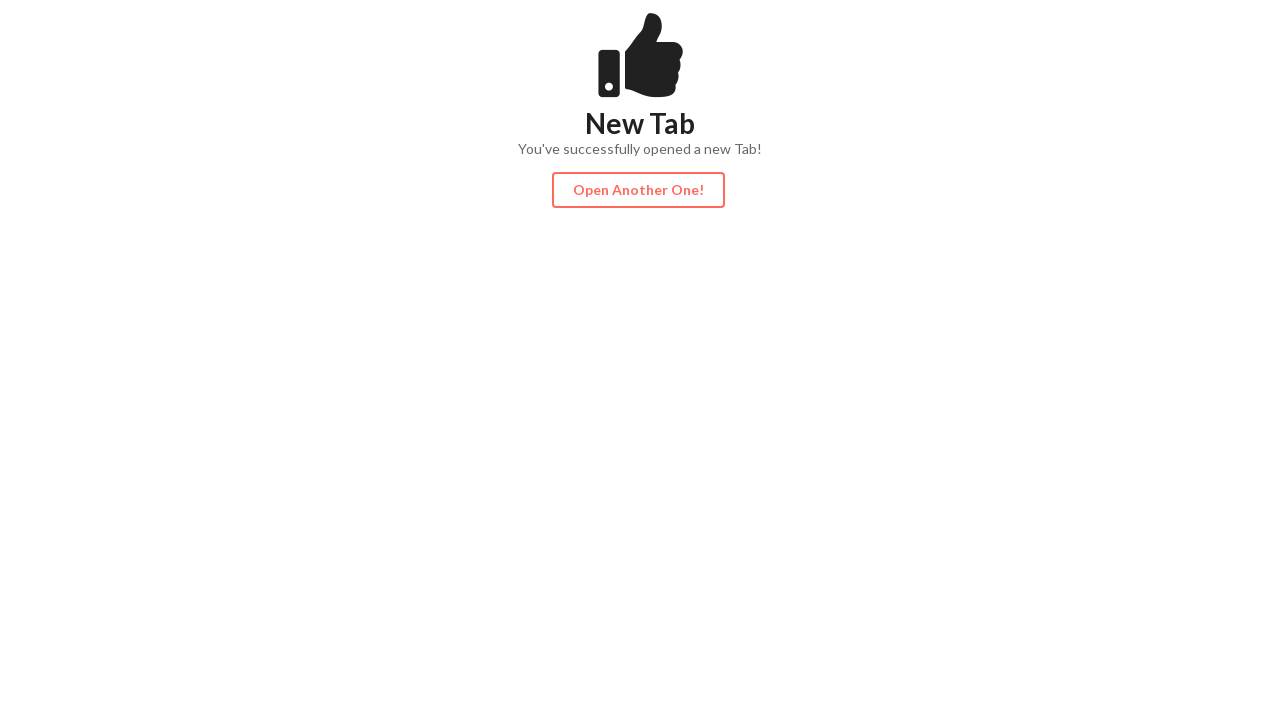

Clicked action button on second tab to open third tab at (638, 190) on #actionButton
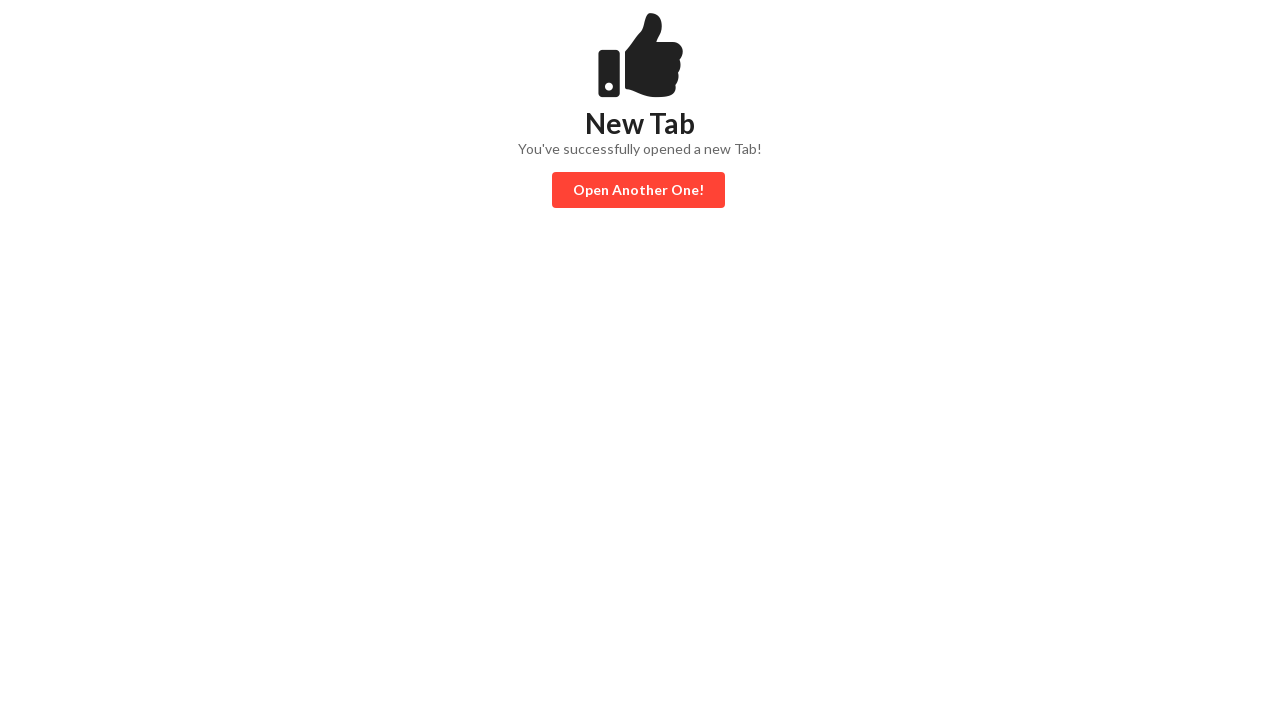

Third tab opened and page loaded
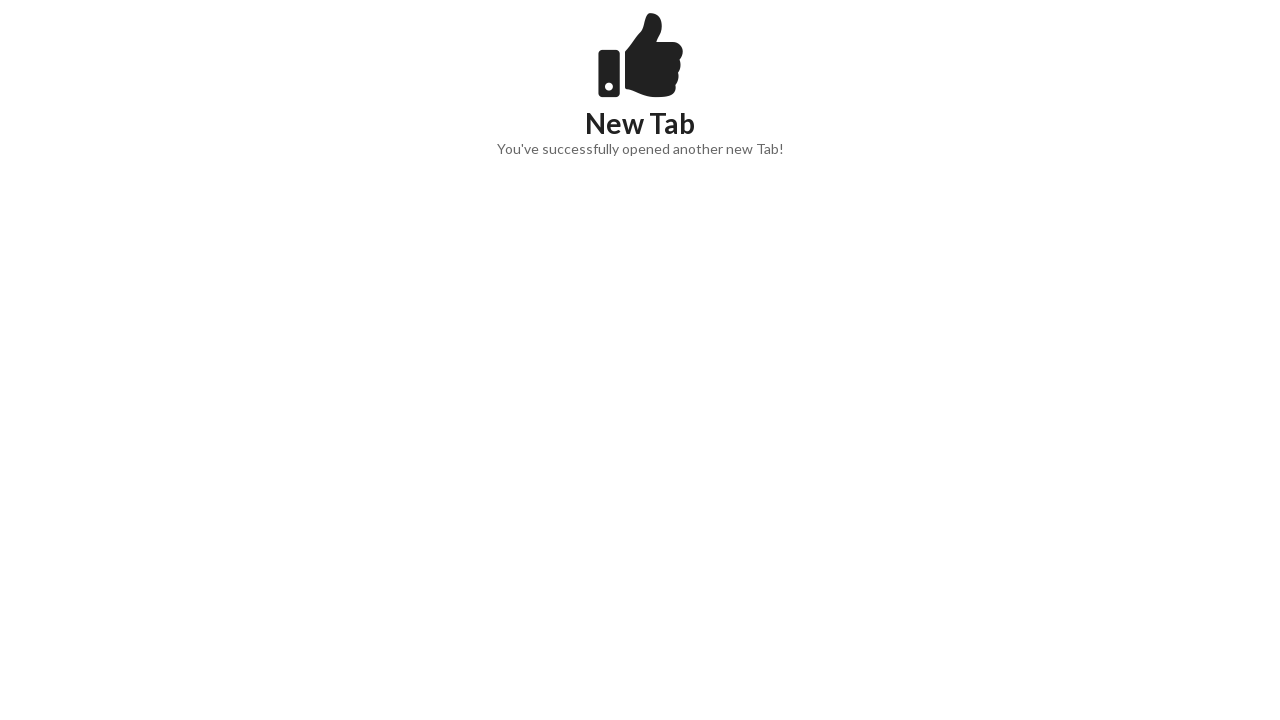

Content div is visible on third tab
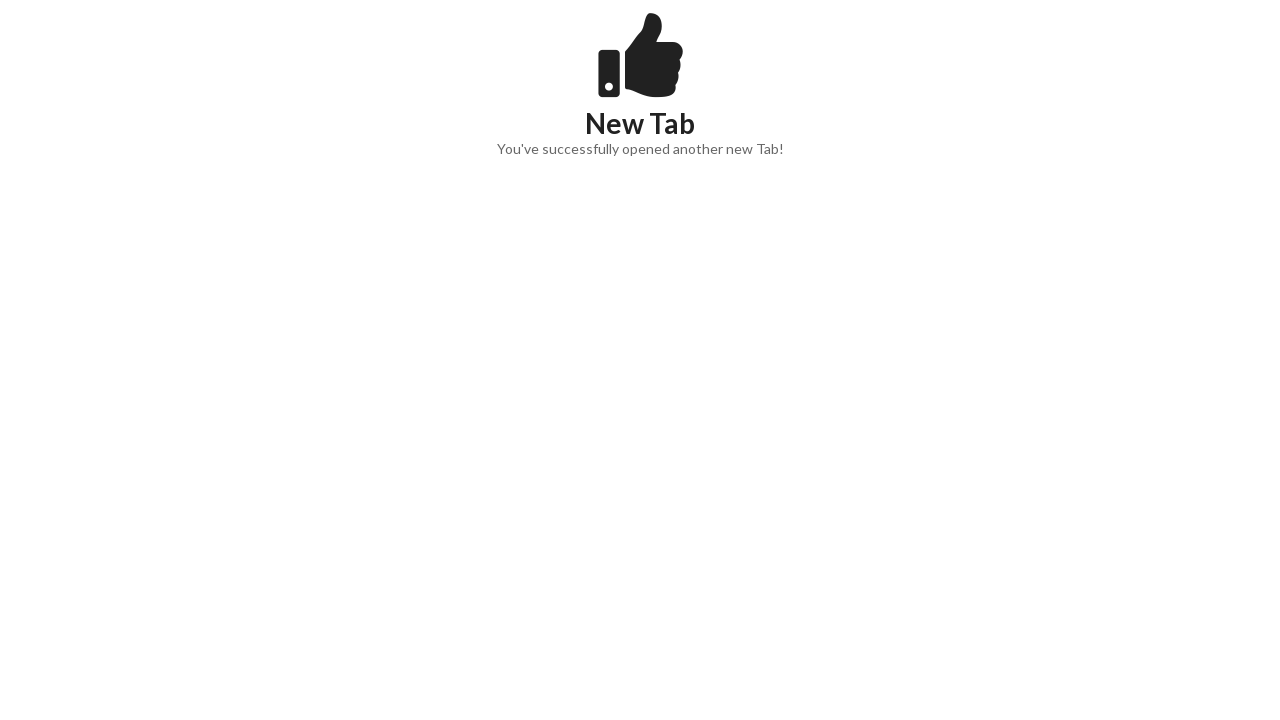

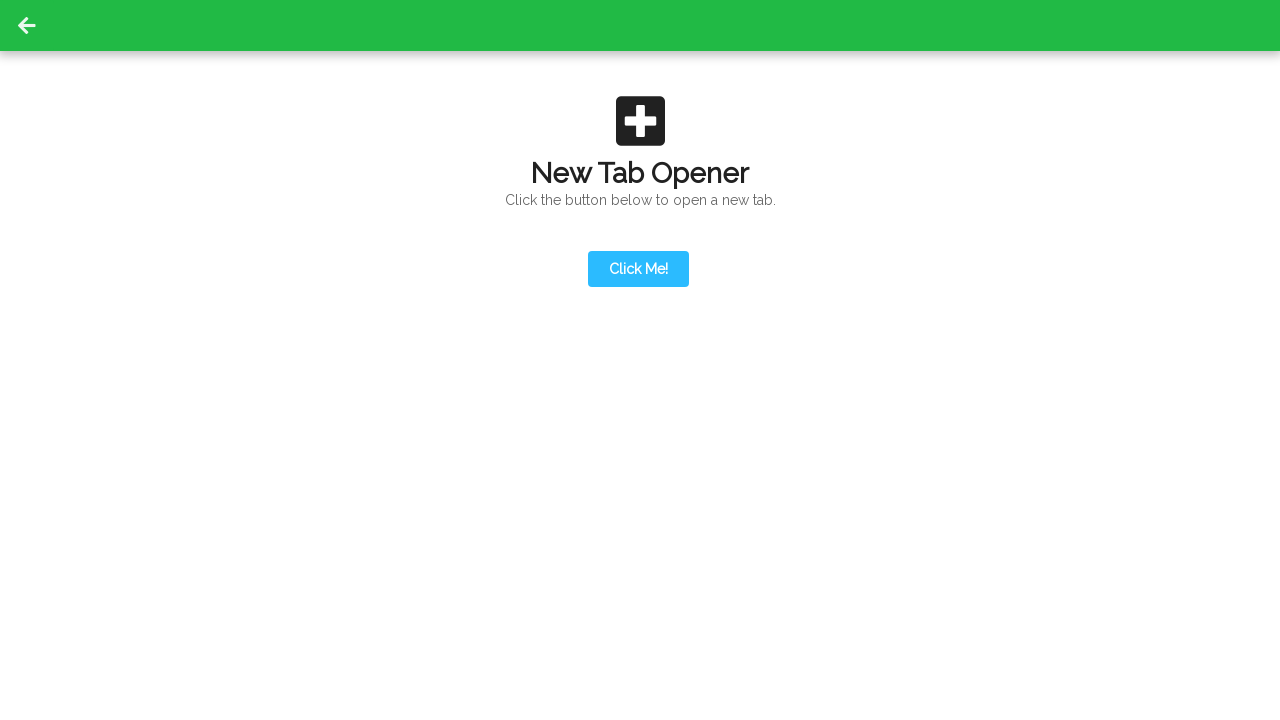